Tests double-click functionality on a button element by performing a double click action

Starting URL: https://demoqa.com/buttons

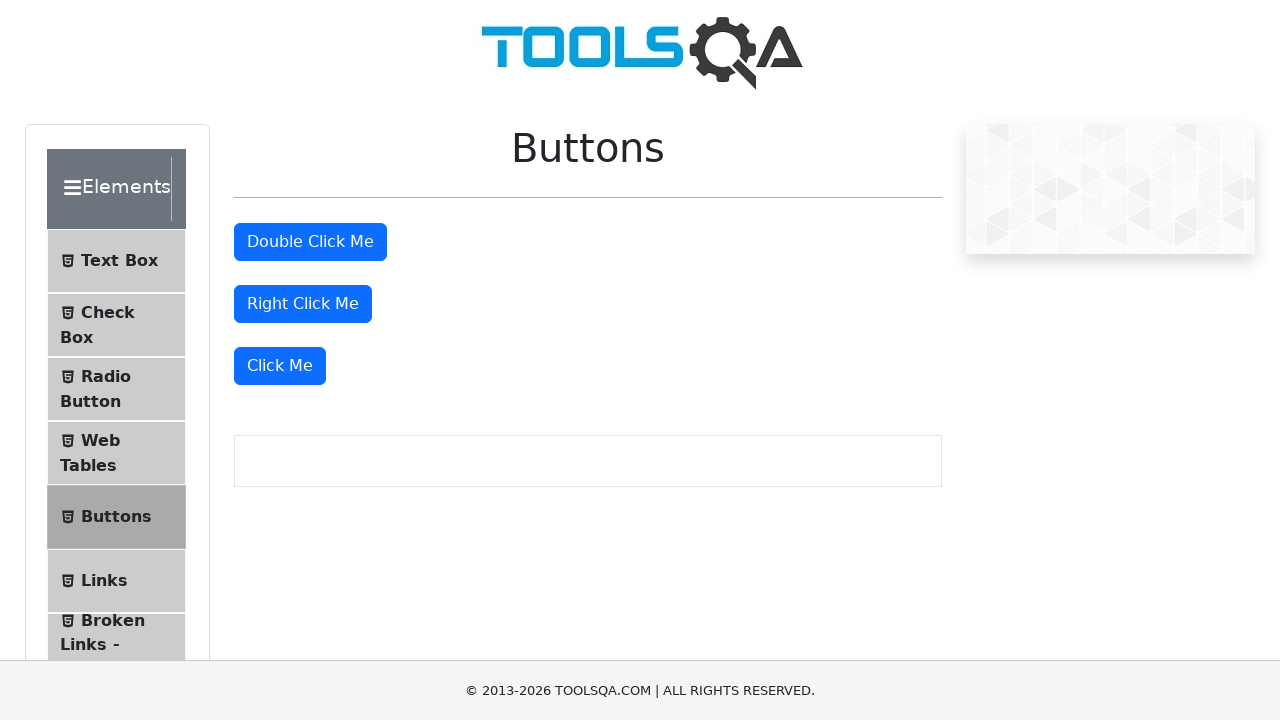

Located the double-click button element
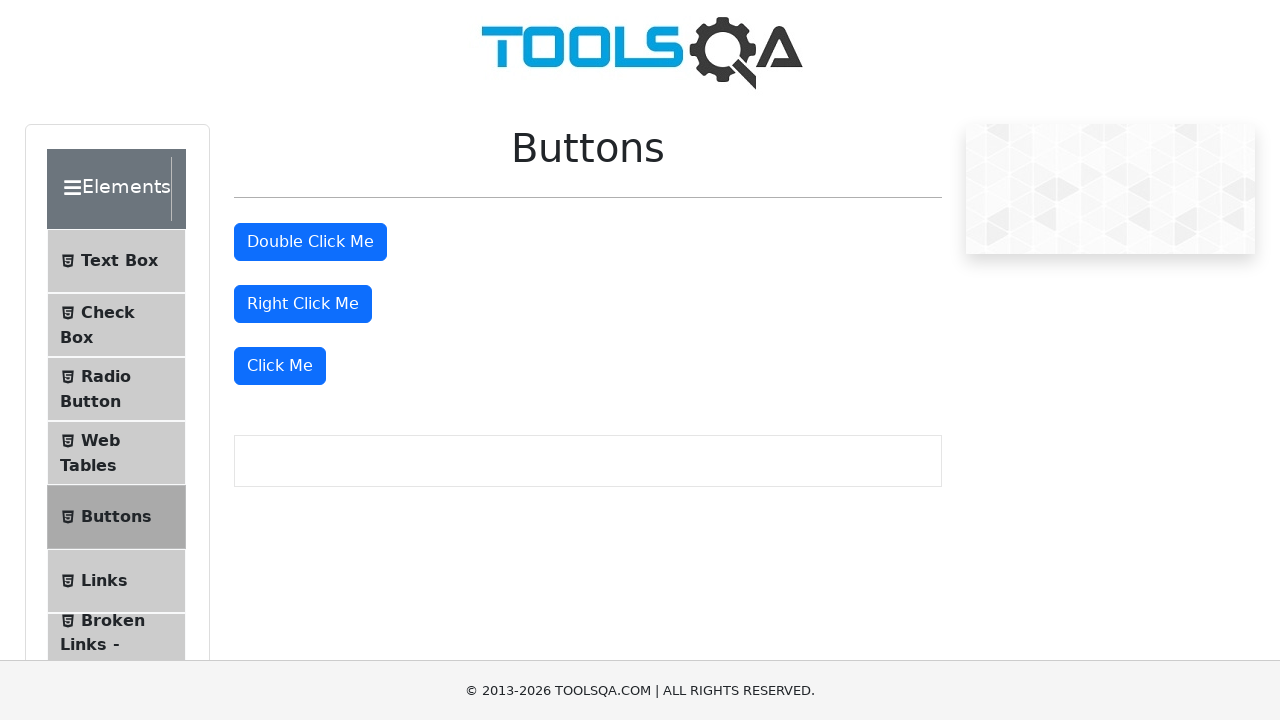

Scrolled double-click button into view
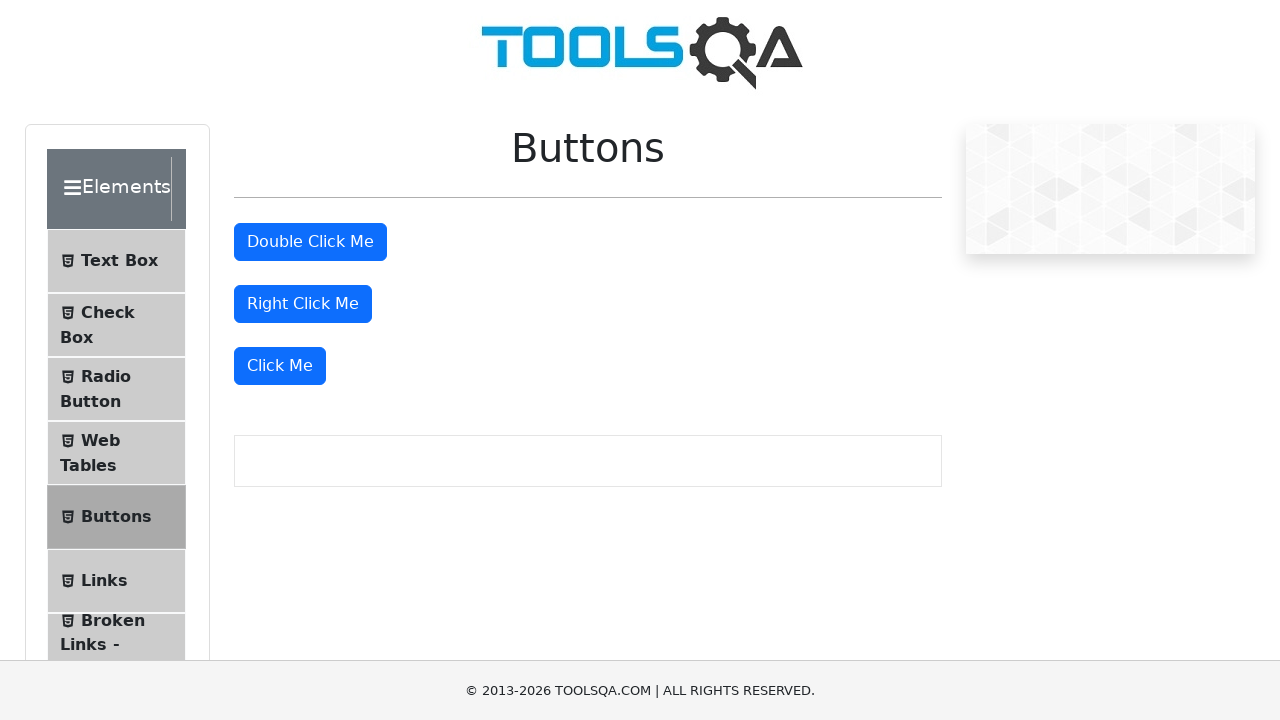

Performed double-click action on the button at (310, 242) on #doubleClickBtn
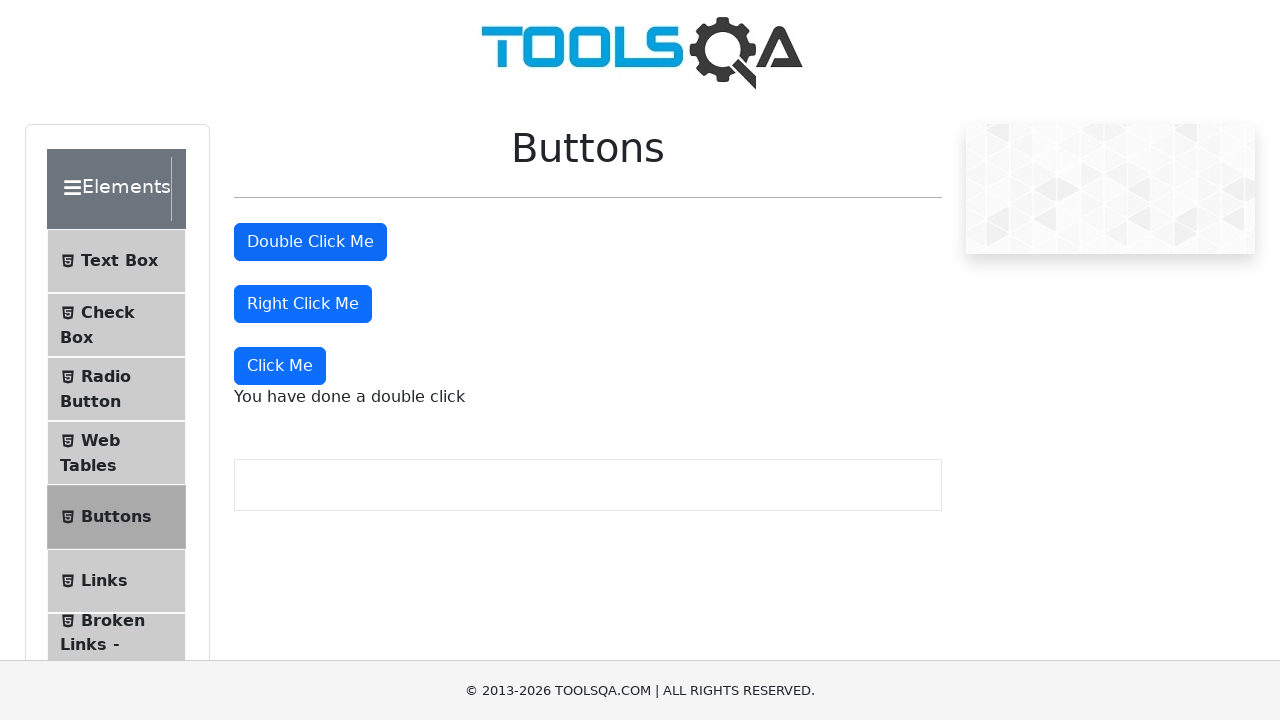

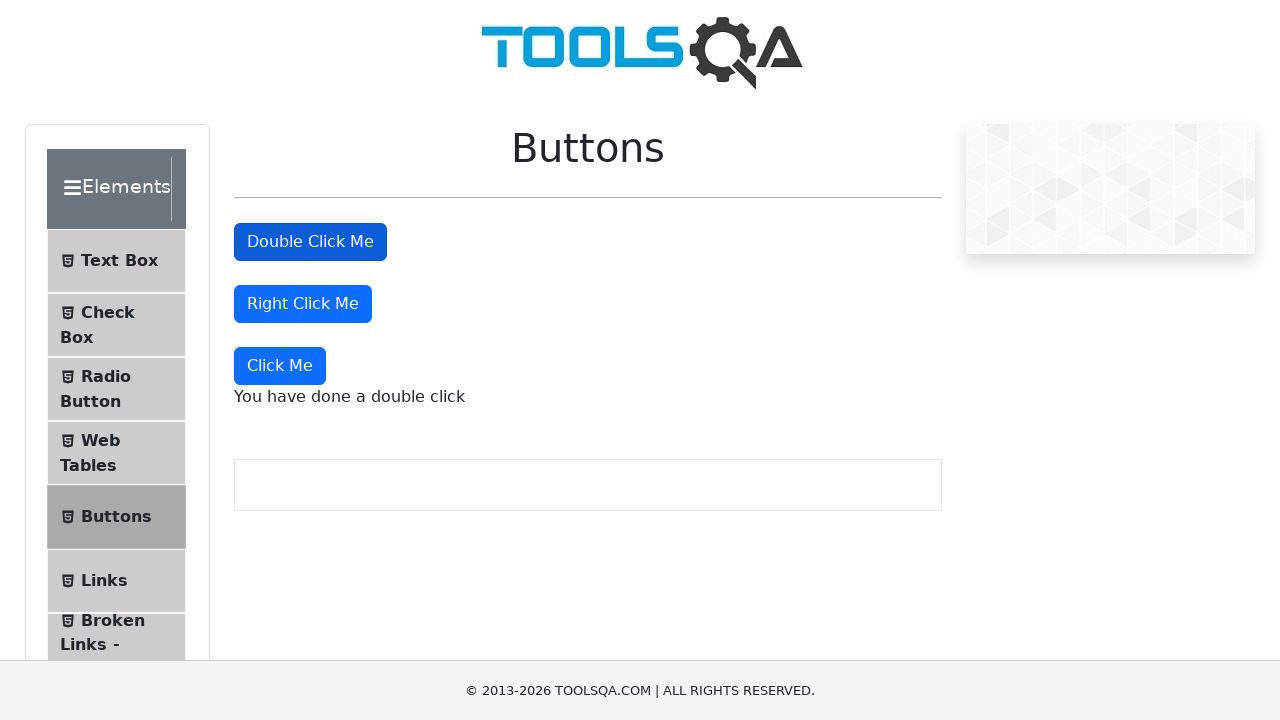